Tests dropdown functionality by selecting options using different methods (index, value, visible text) and verifying dropdown contents

Starting URL: https://the-internet.herokuapp.com/dropdown

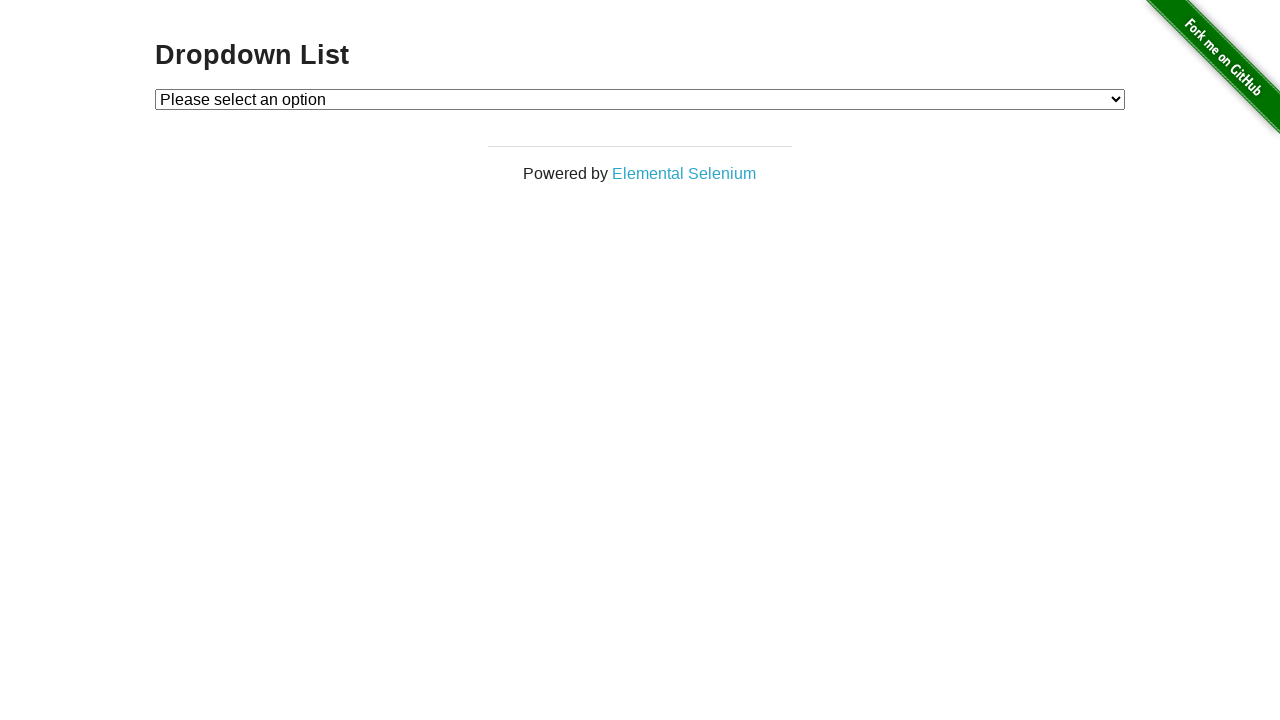

Located dropdown element with id 'dropdown'
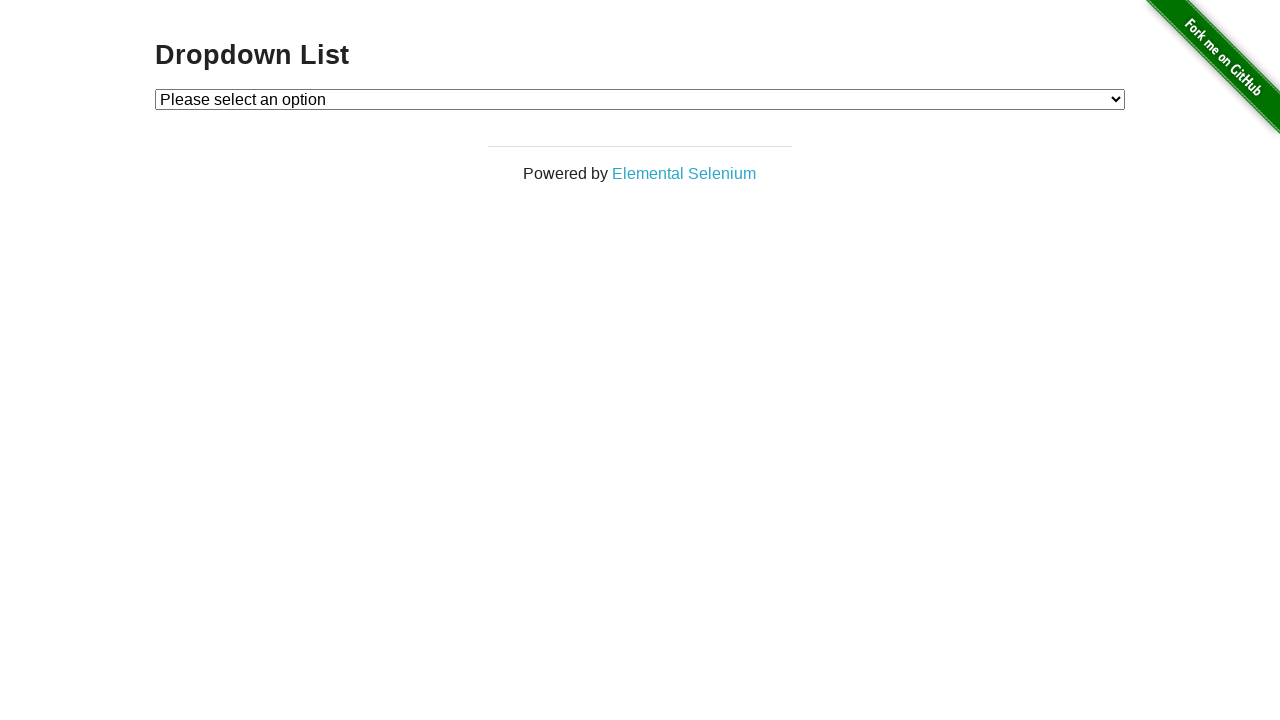

Selected Option 1 using index 1 on #dropdown
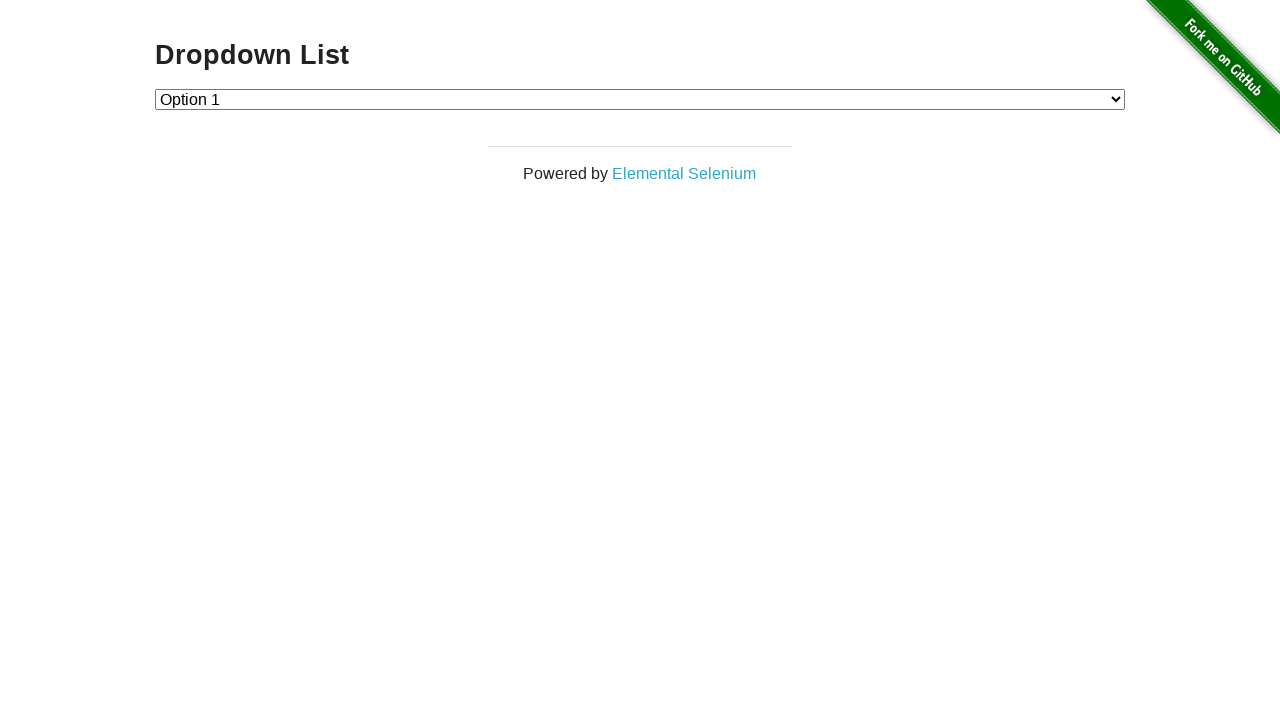

Selected Option 2 by value '2' on #dropdown
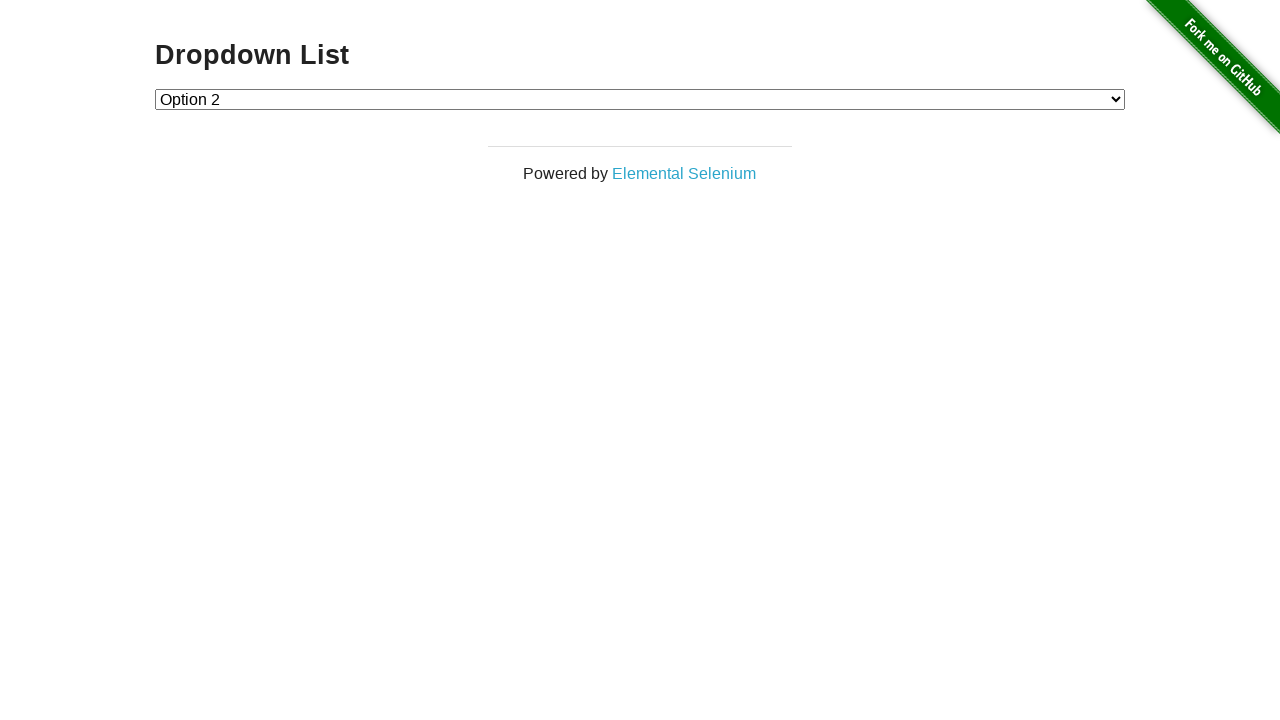

Selected Option 1 by visible text label on #dropdown
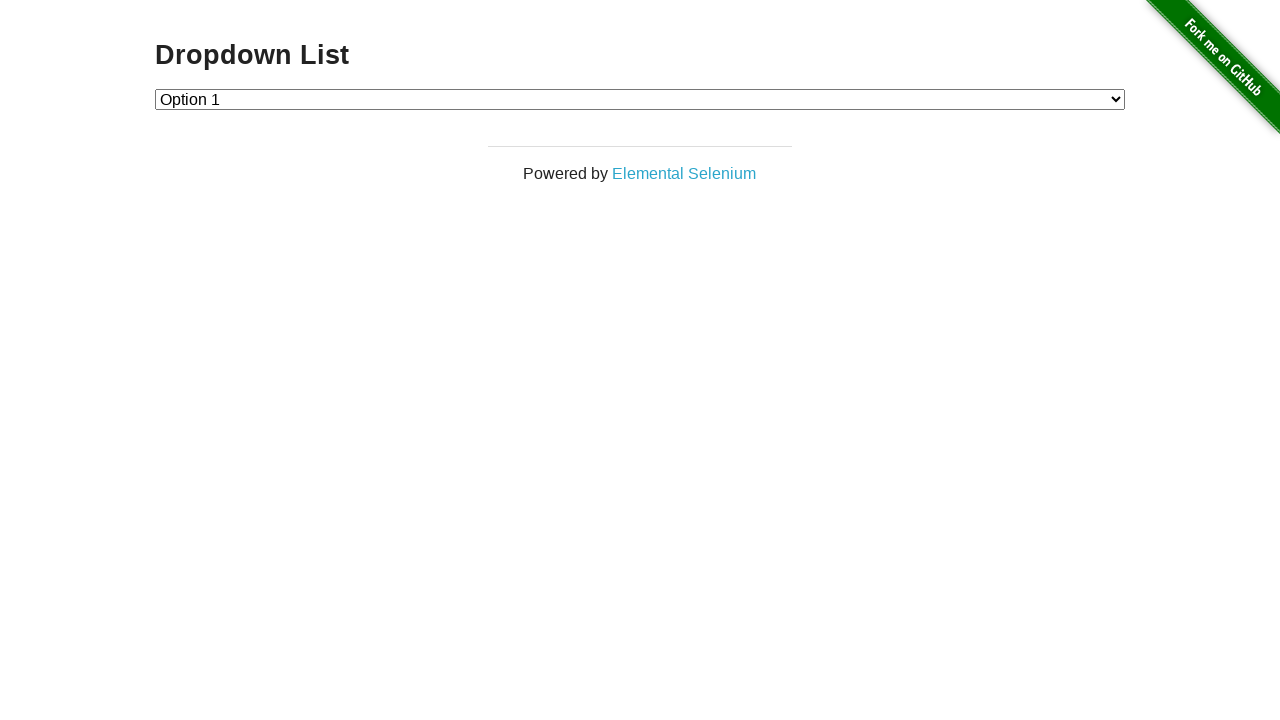

Retrieved all dropdown options
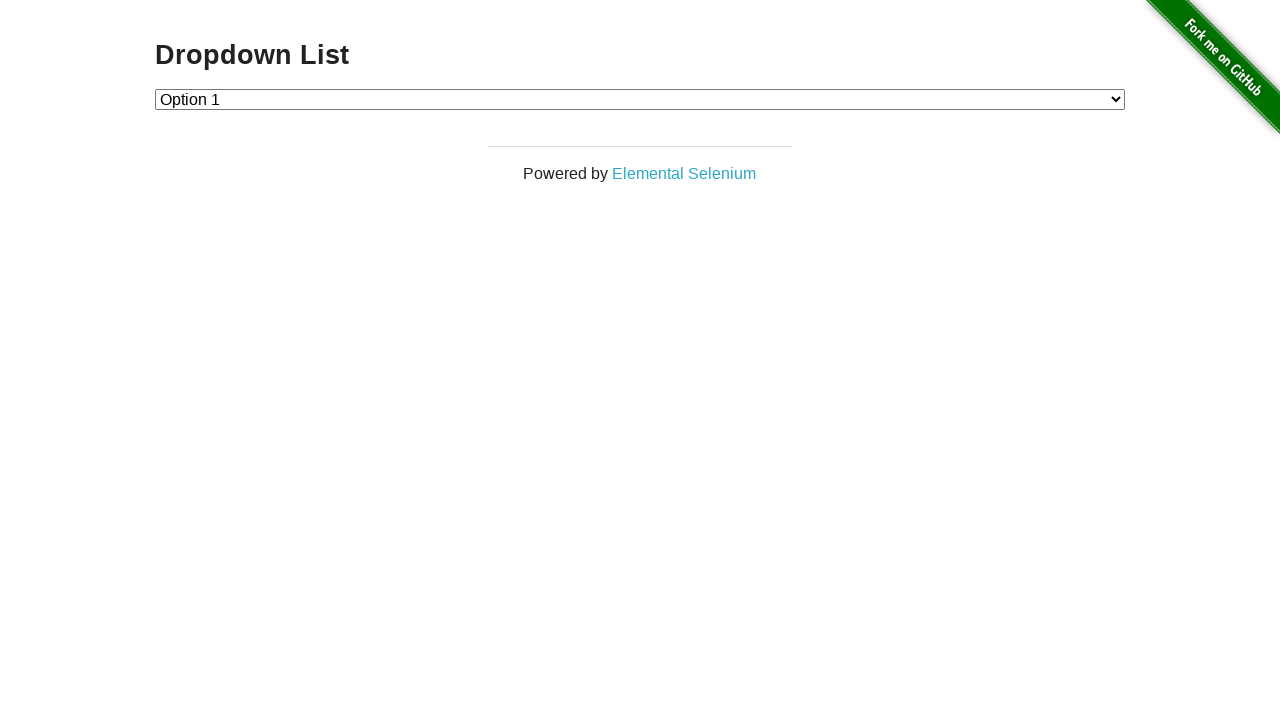

Extracted text content from all dropdown options
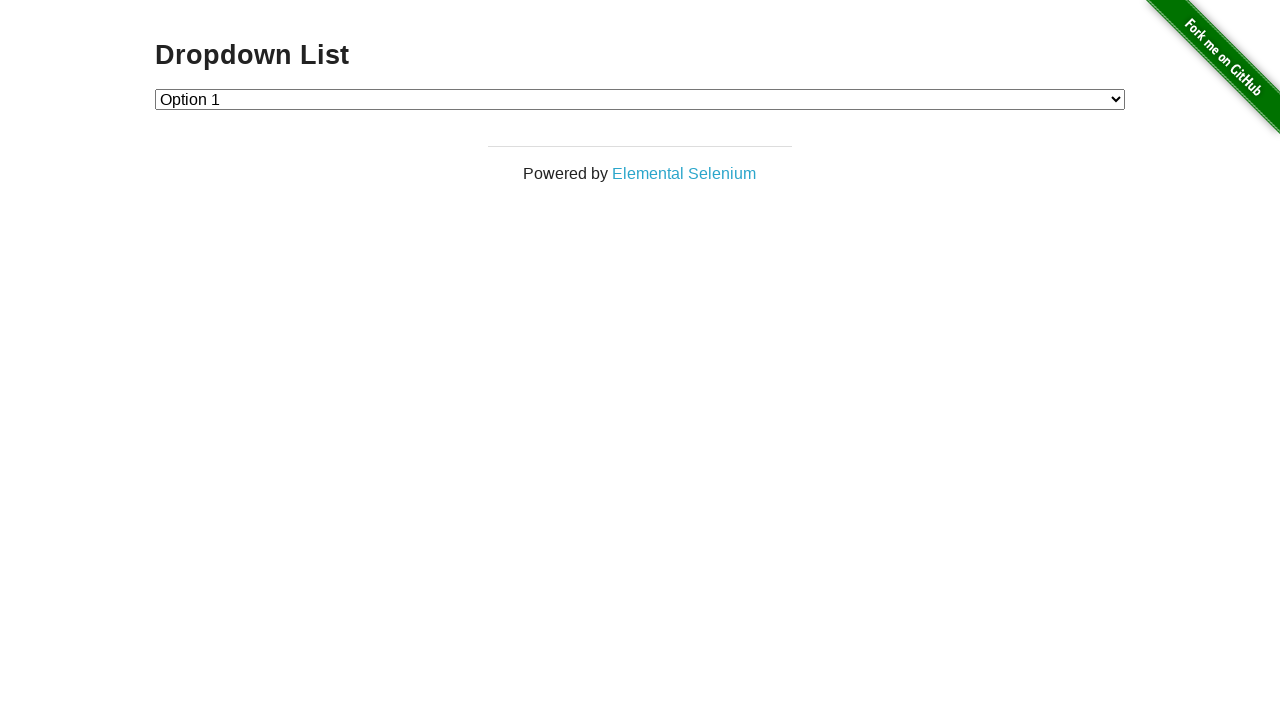

Verified that 'Option 2' is present in dropdown options
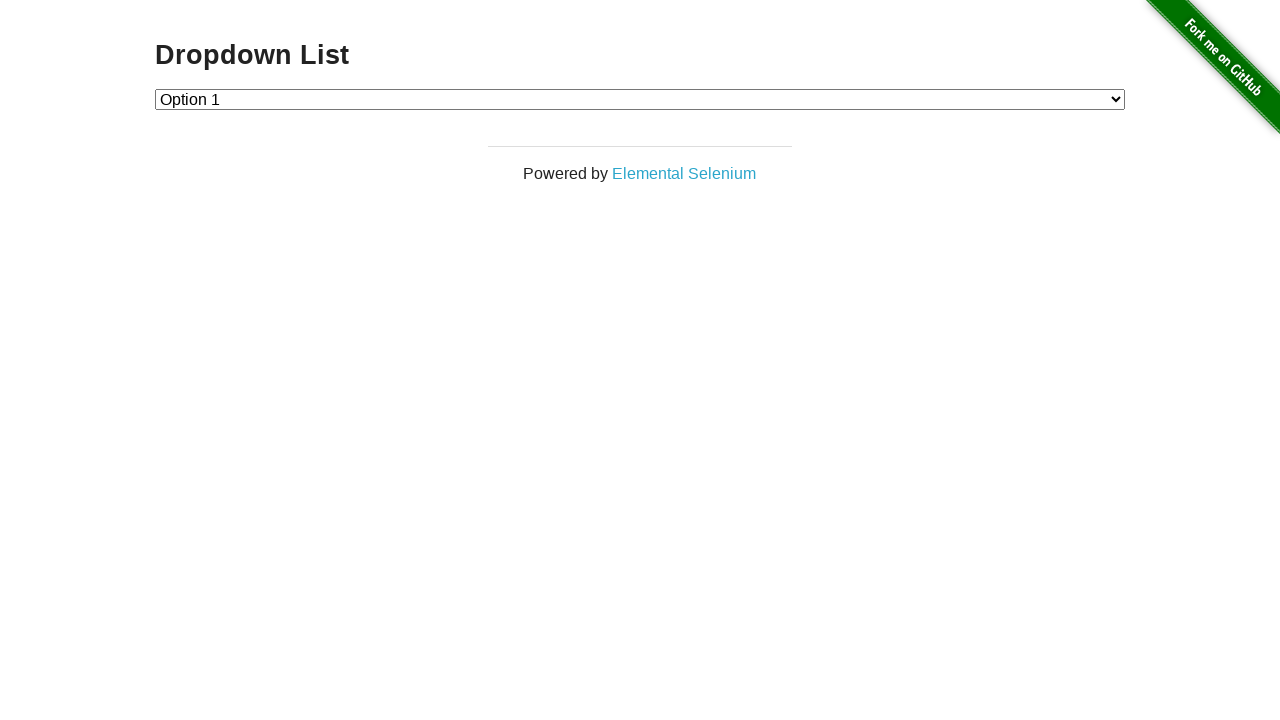

Retrieved currently selected option text
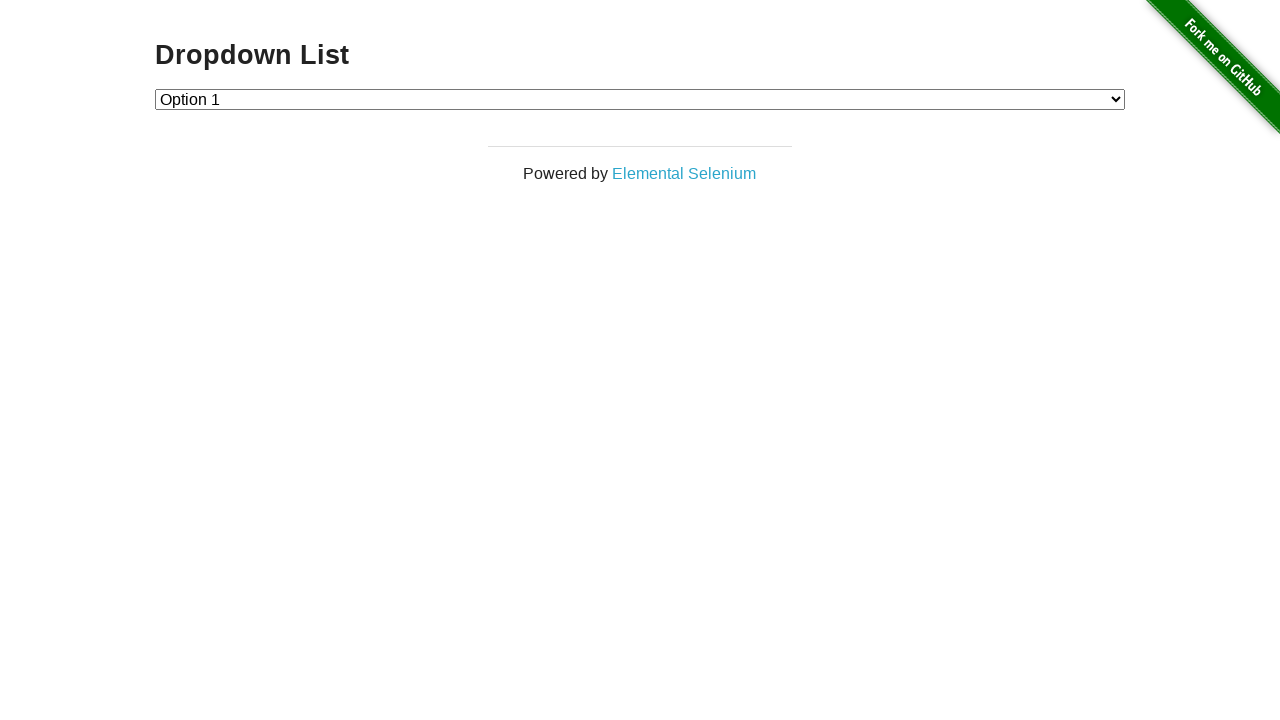

Verified dropdown contains 3 options
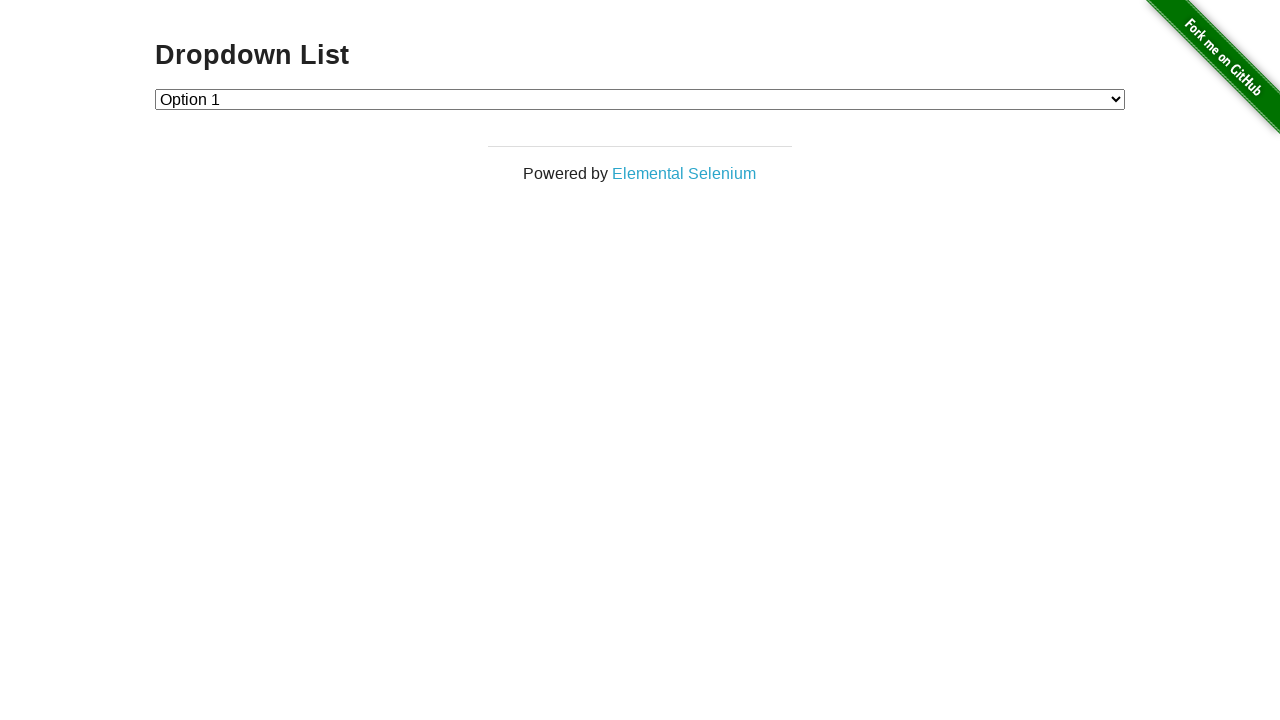

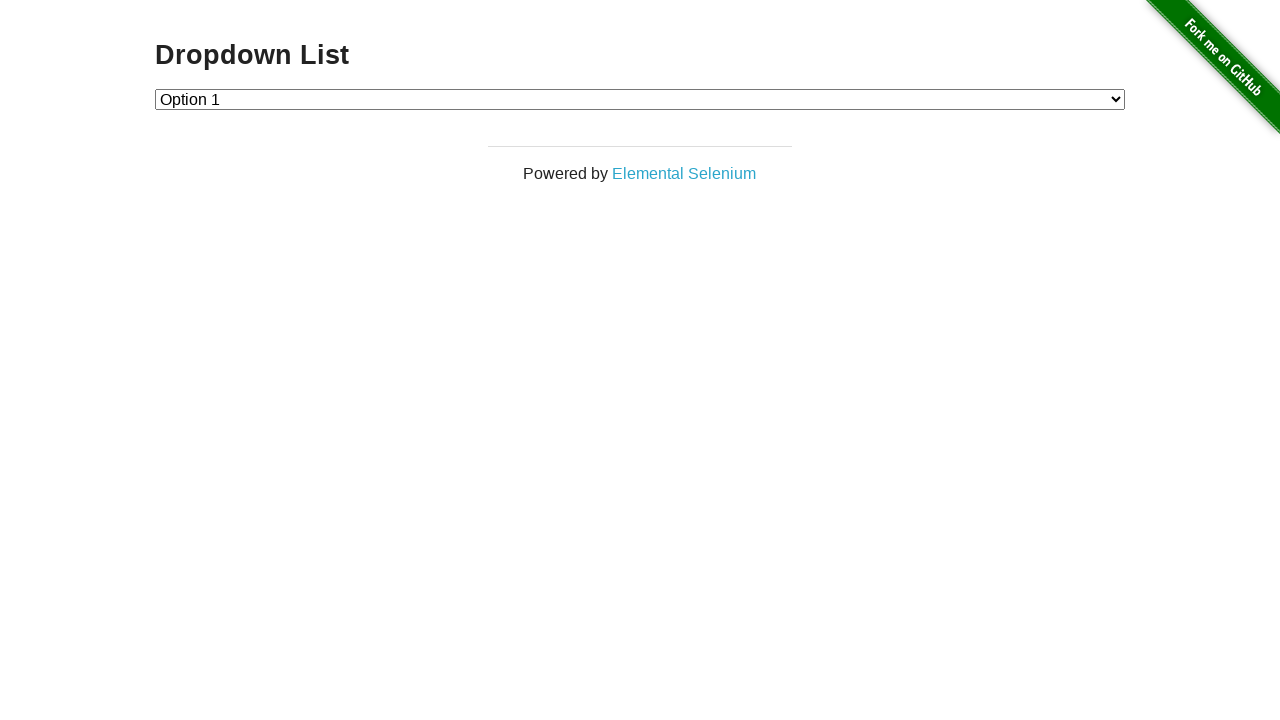